Tests multi-tab browser navigation by opening Meesho website, then opening a new tab and navigating to Atlassian start page

Starting URL: https://www.meesho.com/

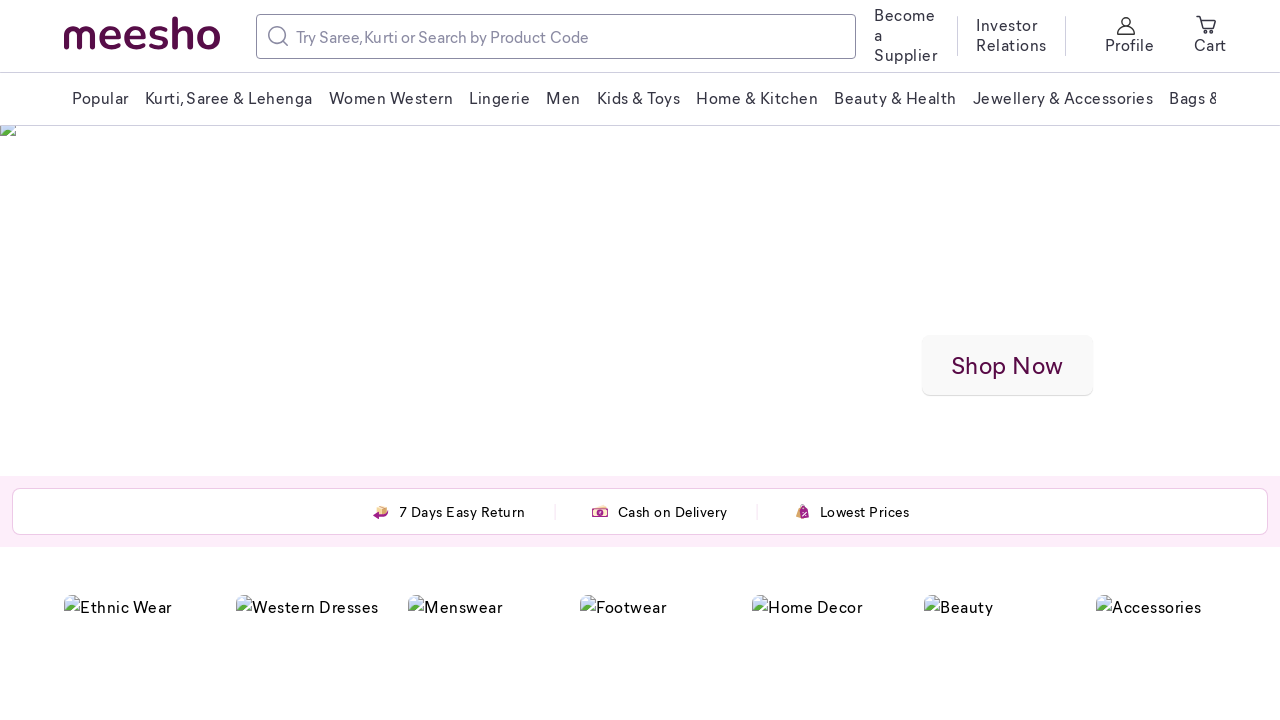

Opened a new tab in the browser
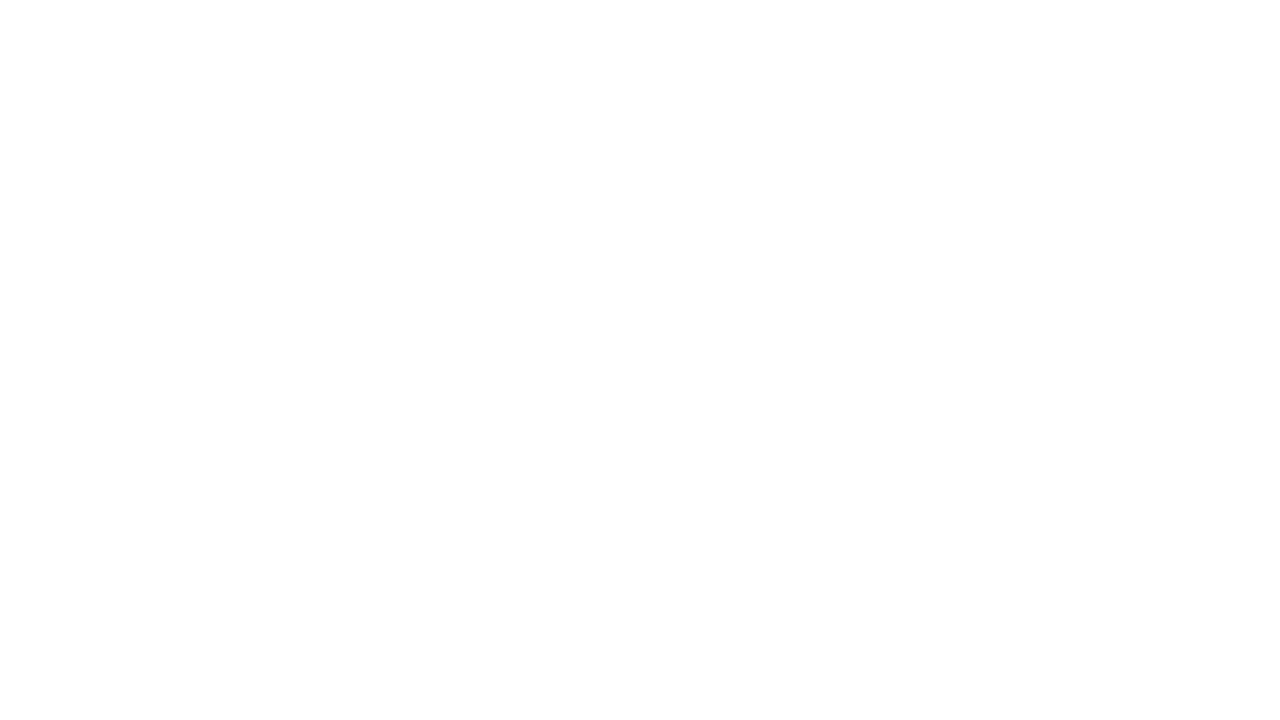

Navigated to Atlassian start page in the new tab
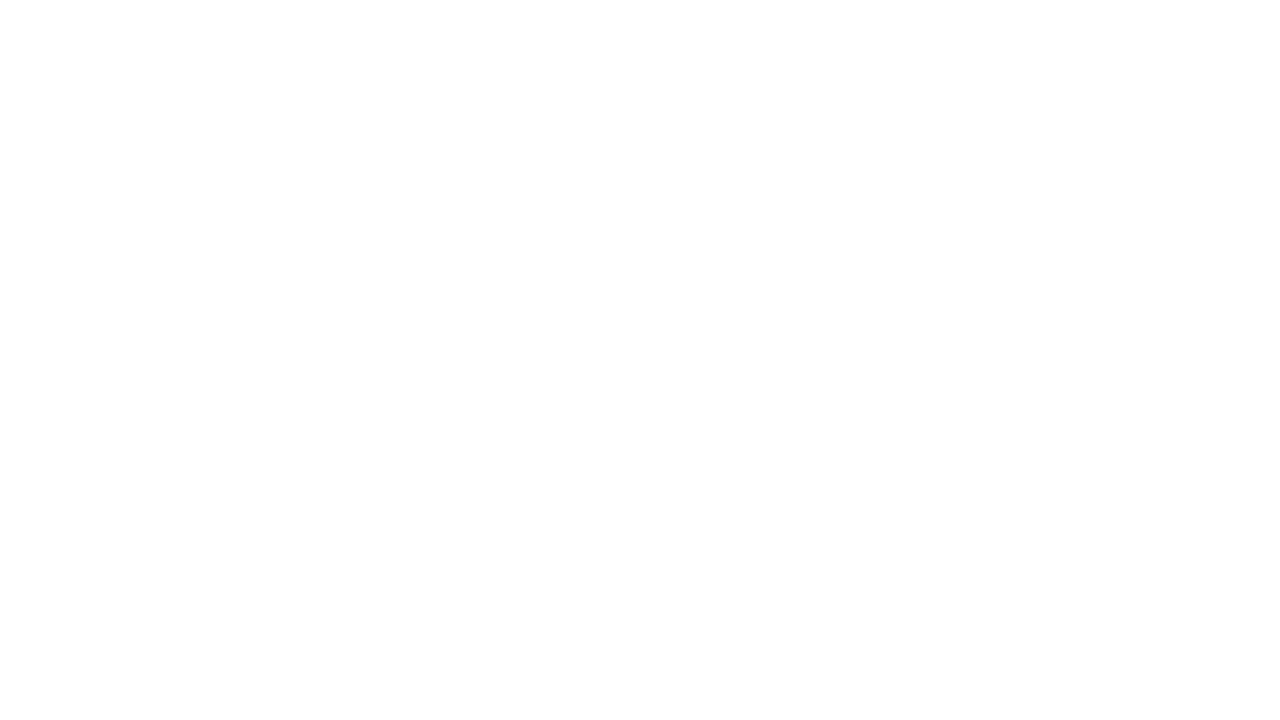

Atlassian start page loaded (domcontentloaded state)
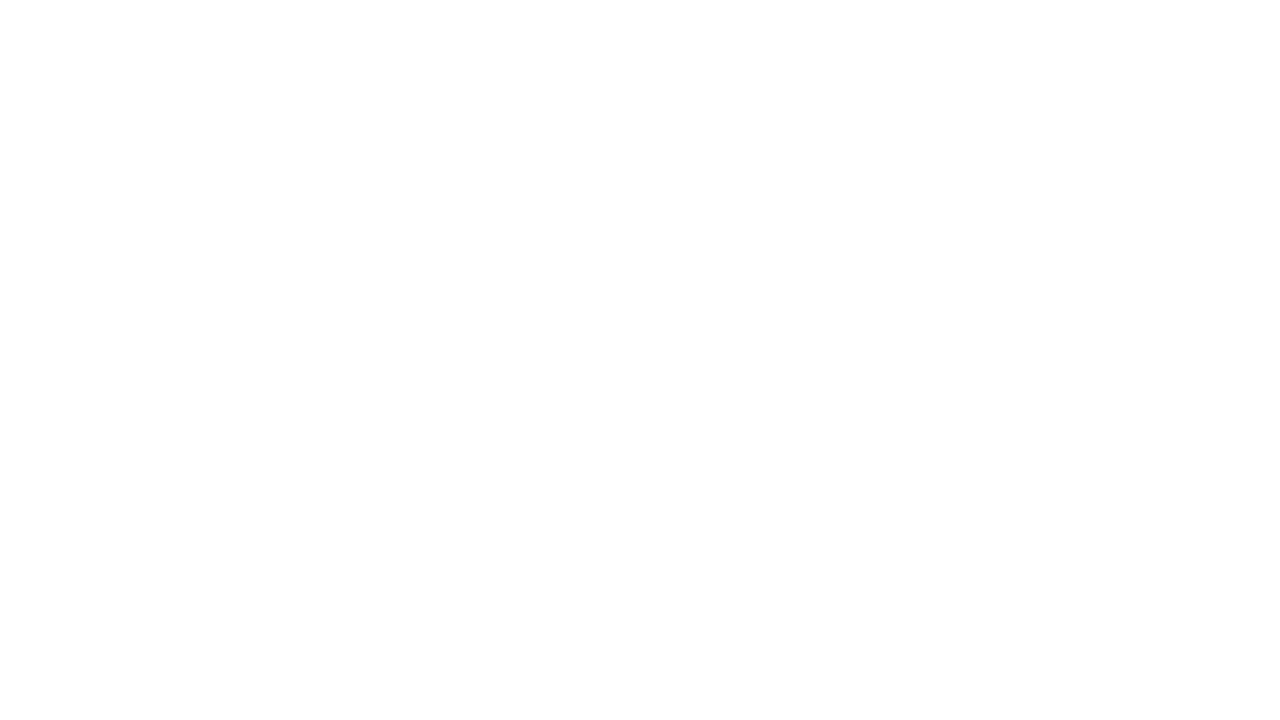

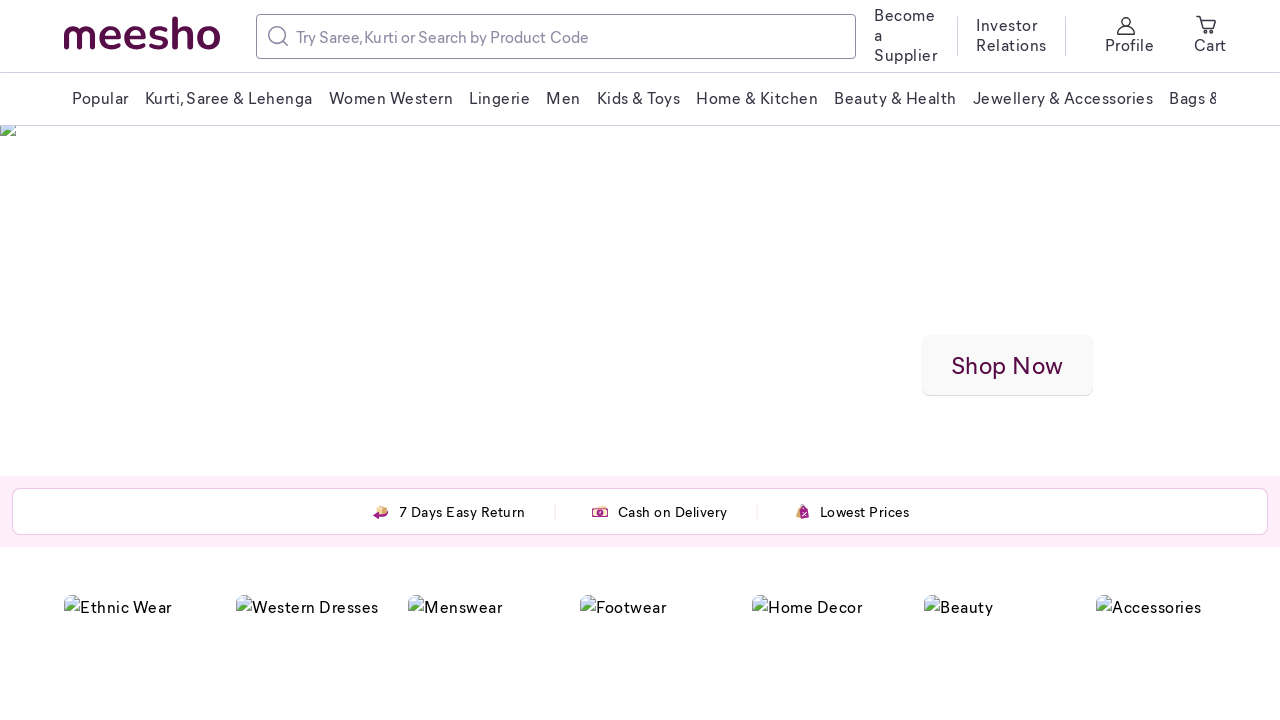